Tests dynamic loading functionality by clicking a start button and waiting for dynamically loaded text to appear

Starting URL: https://the-internet.herokuapp.com/dynamic_loading/2

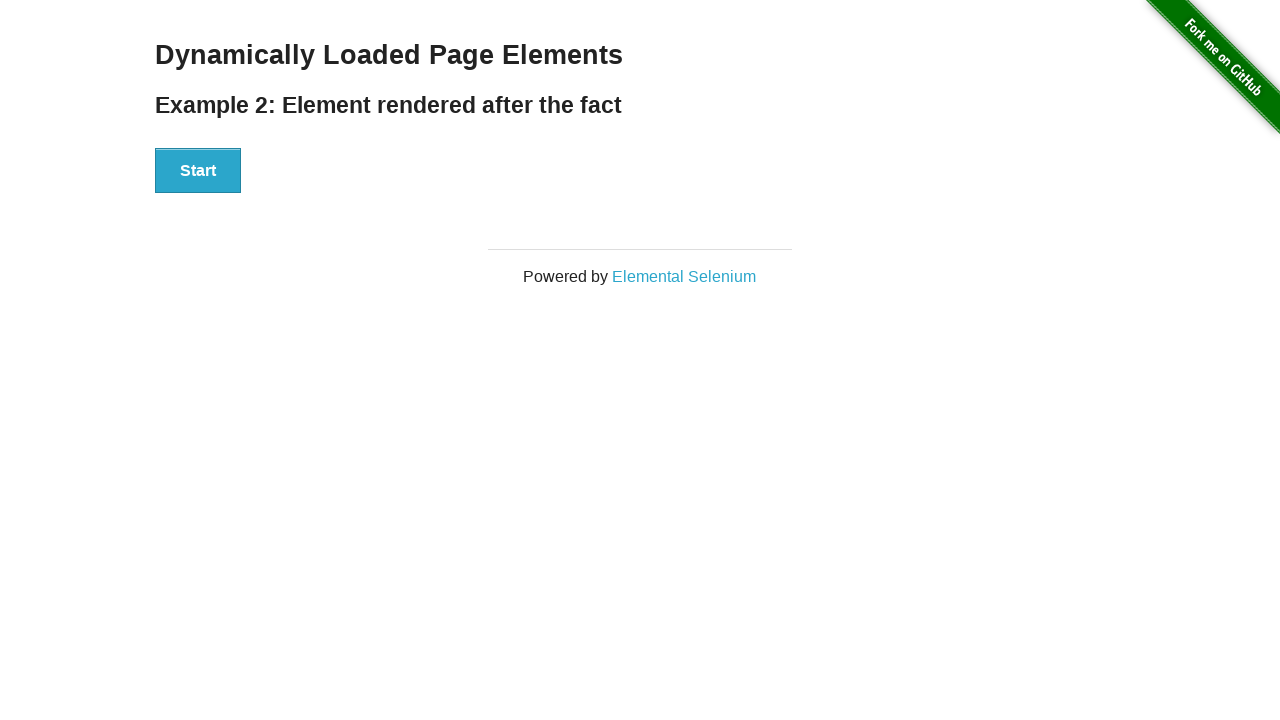

Clicked start button to trigger dynamic loading at (198, 171) on xpath=//div[@id='start']//button
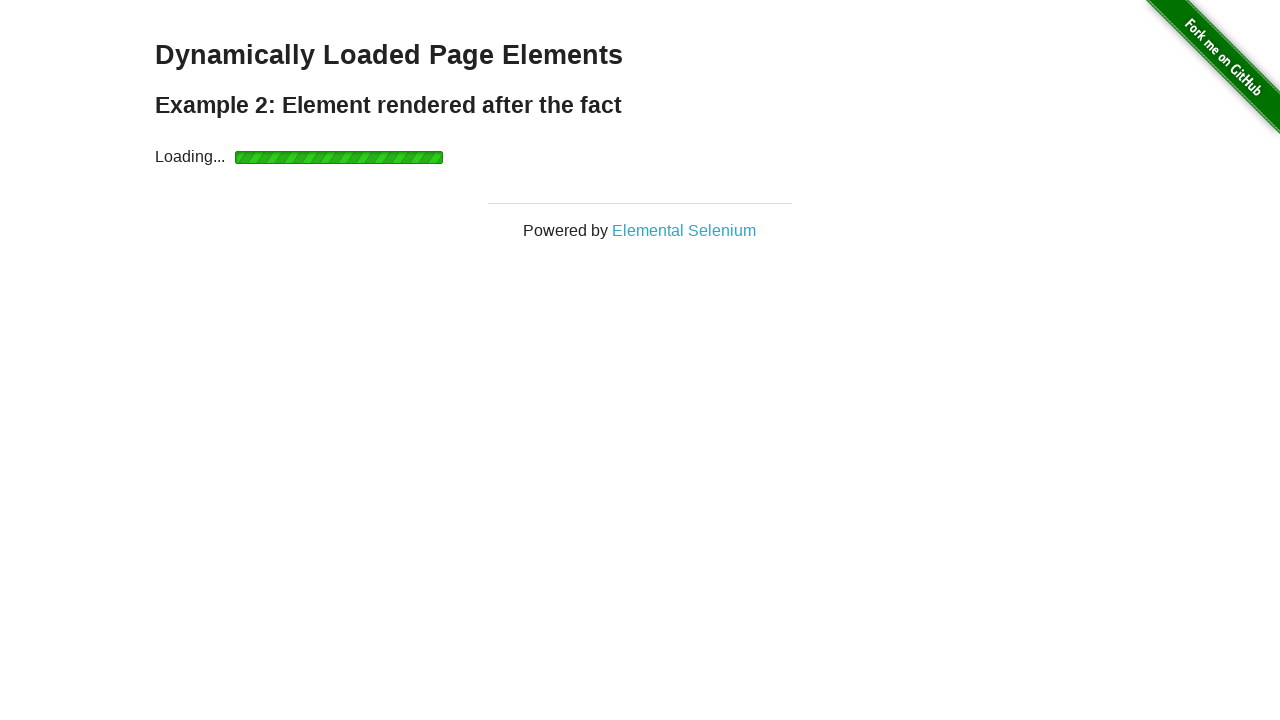

Waited for dynamically loaded 'Hello World' text to appear
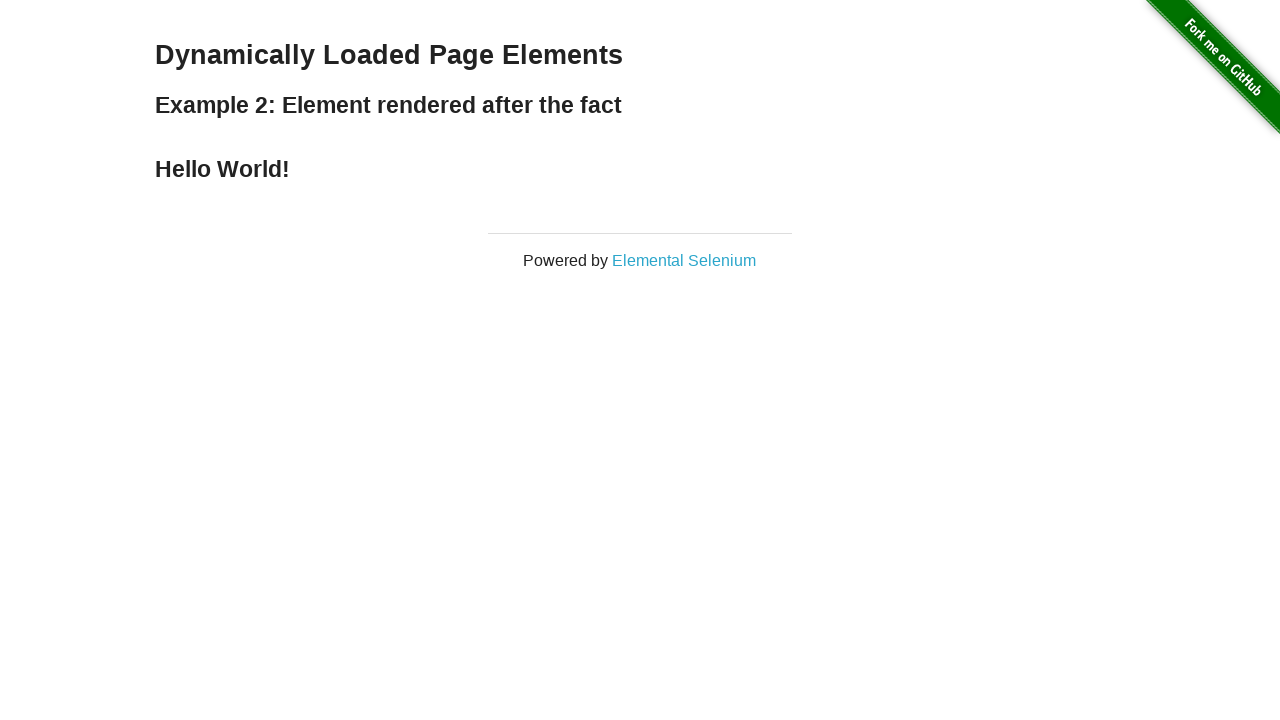

Verified dynamically loaded text is visible
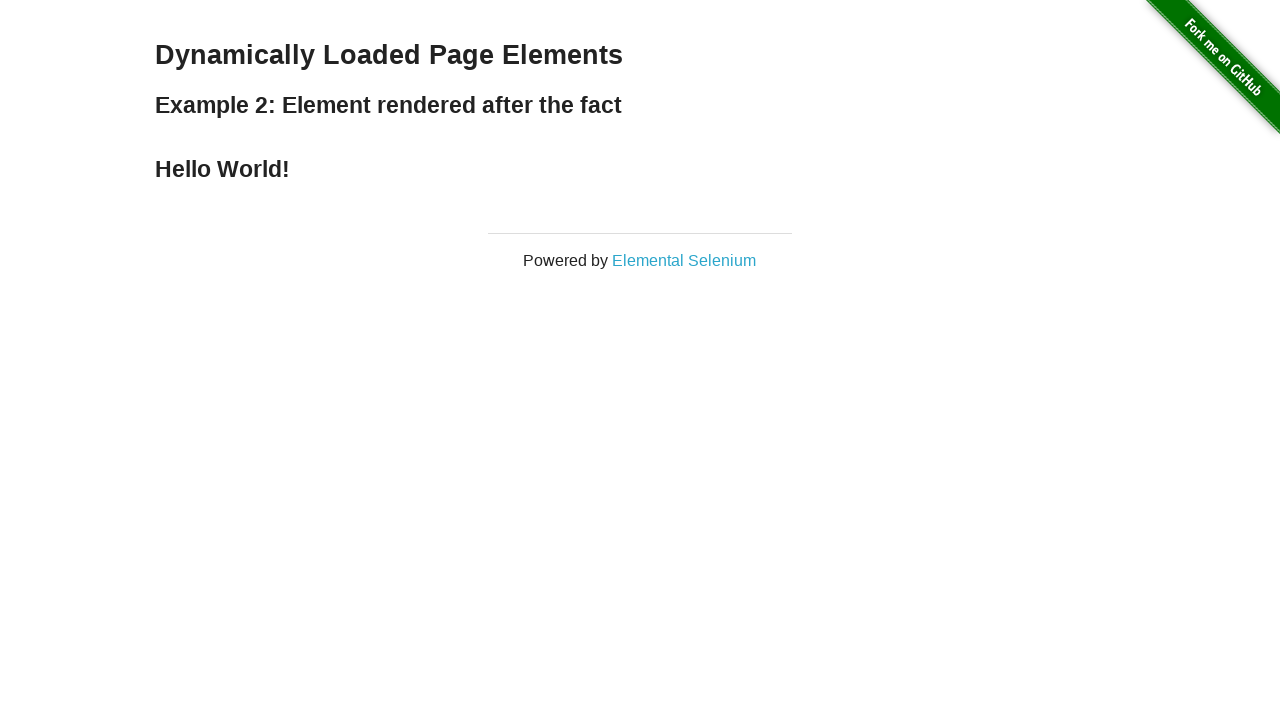

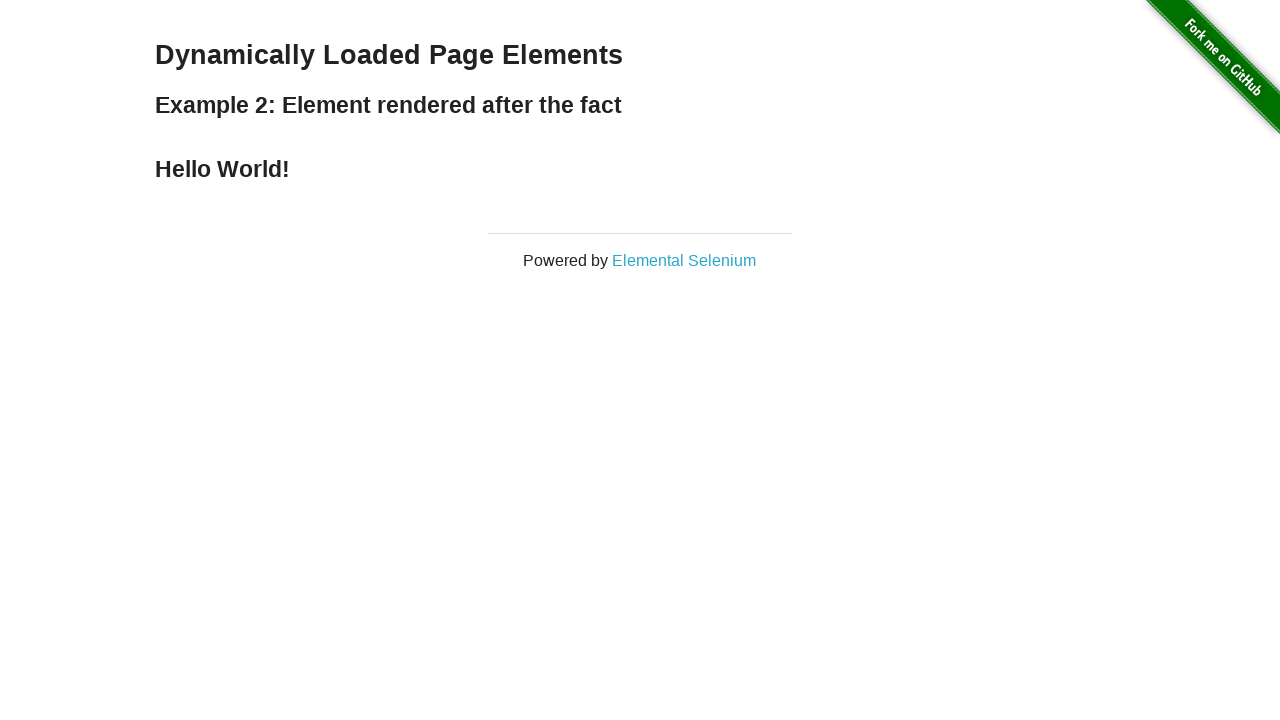